Tests explicit wait functionality by clicking an add button and waiting for a red box element to become visible

Starting URL: https://www.selenium.dev/selenium/web/dynamic.html

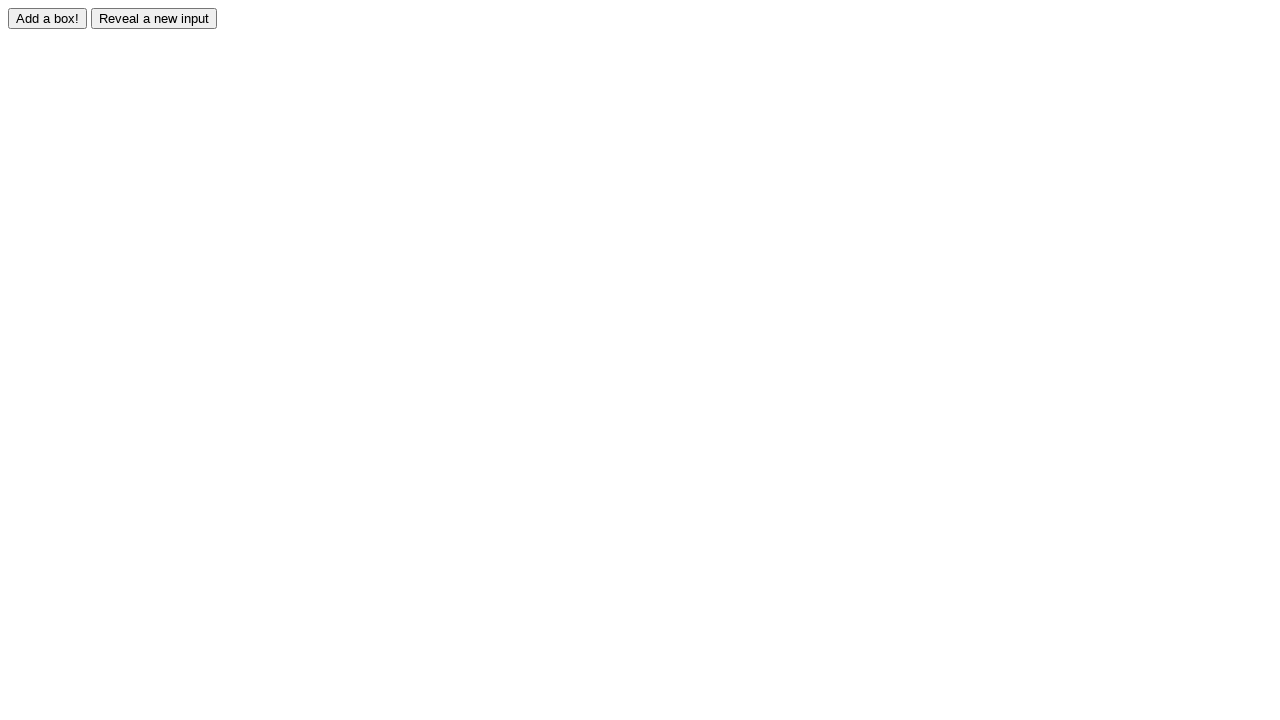

Navigated to dynamic.html test page
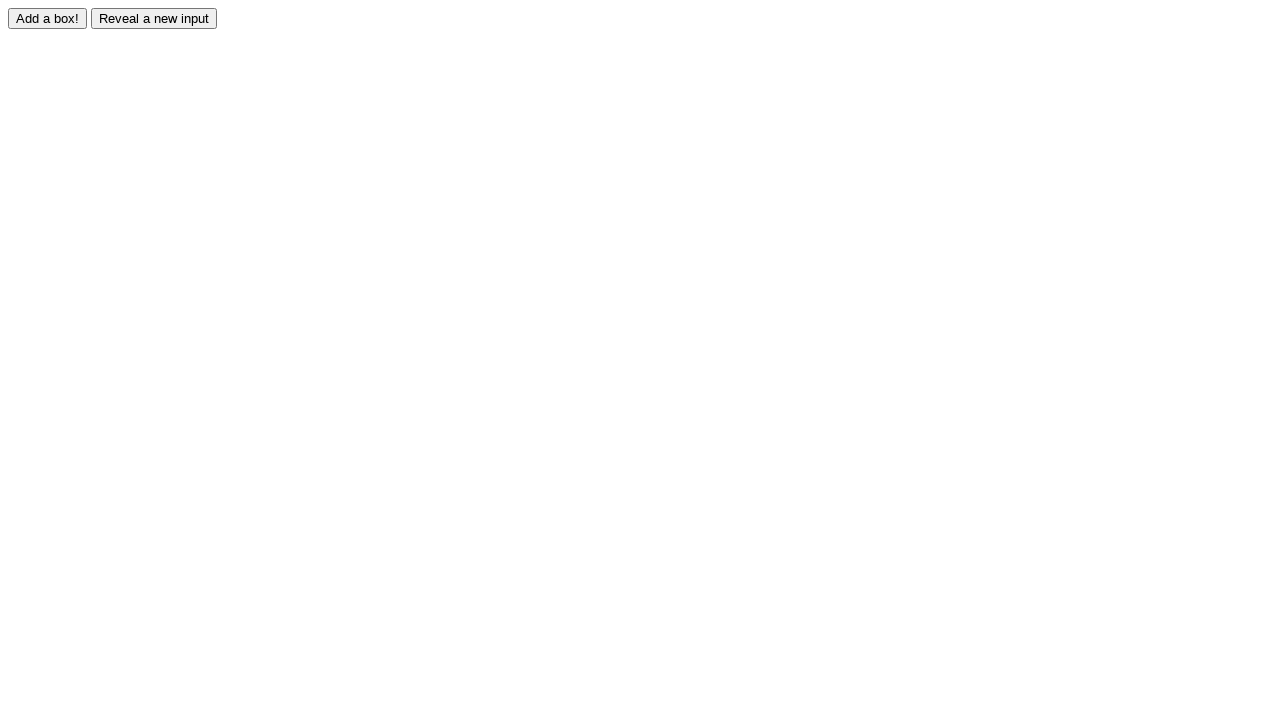

Clicked the add button at (48, 18) on #adder
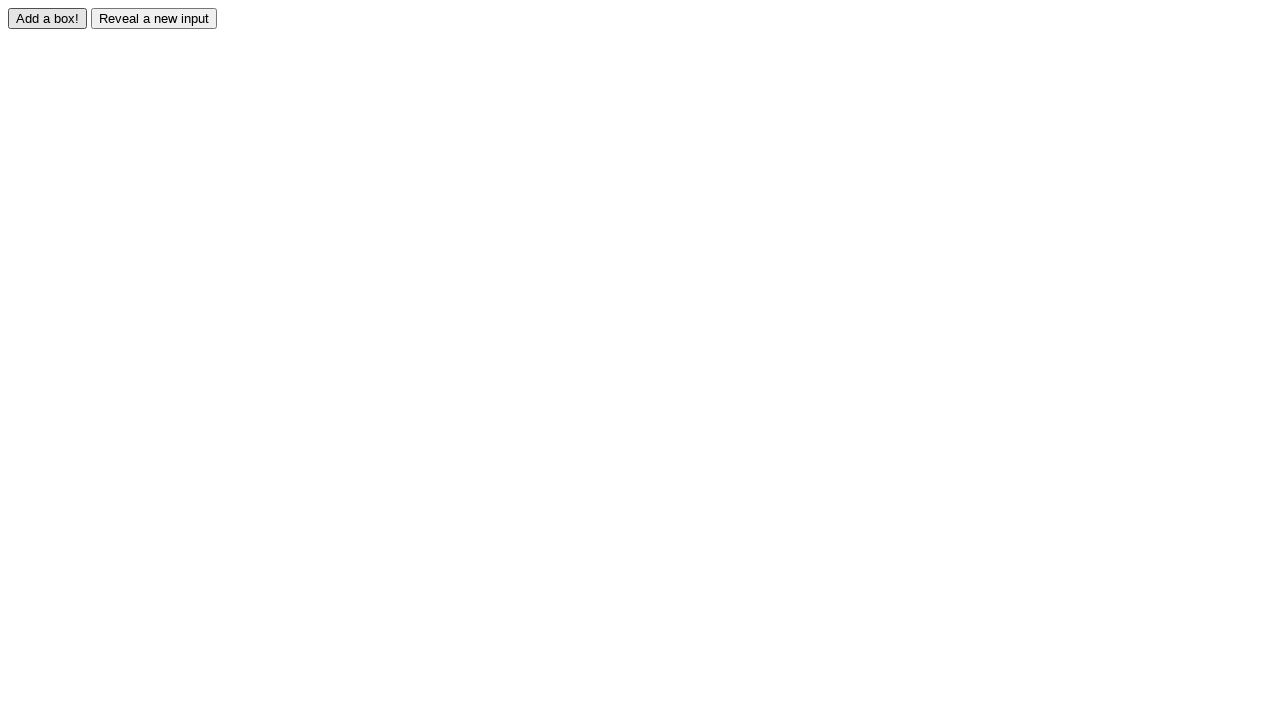

Waited for red box element to become visible
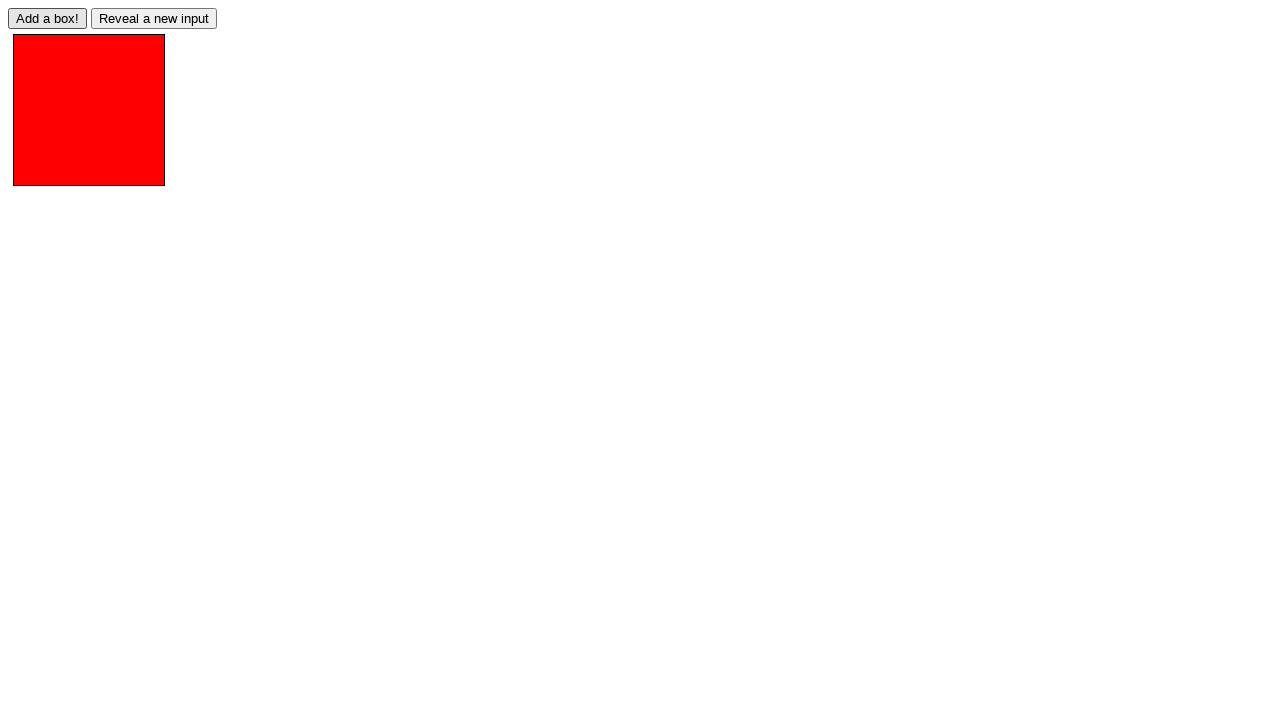

Verified that red box element is displayed
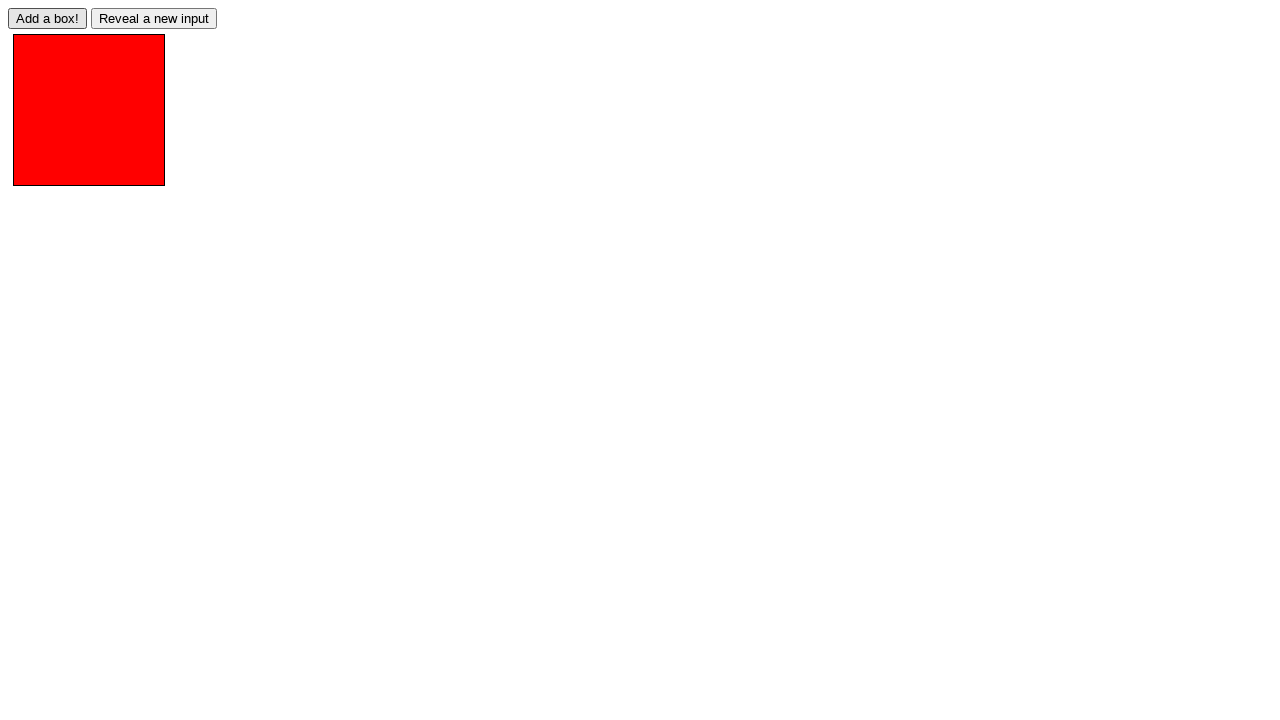

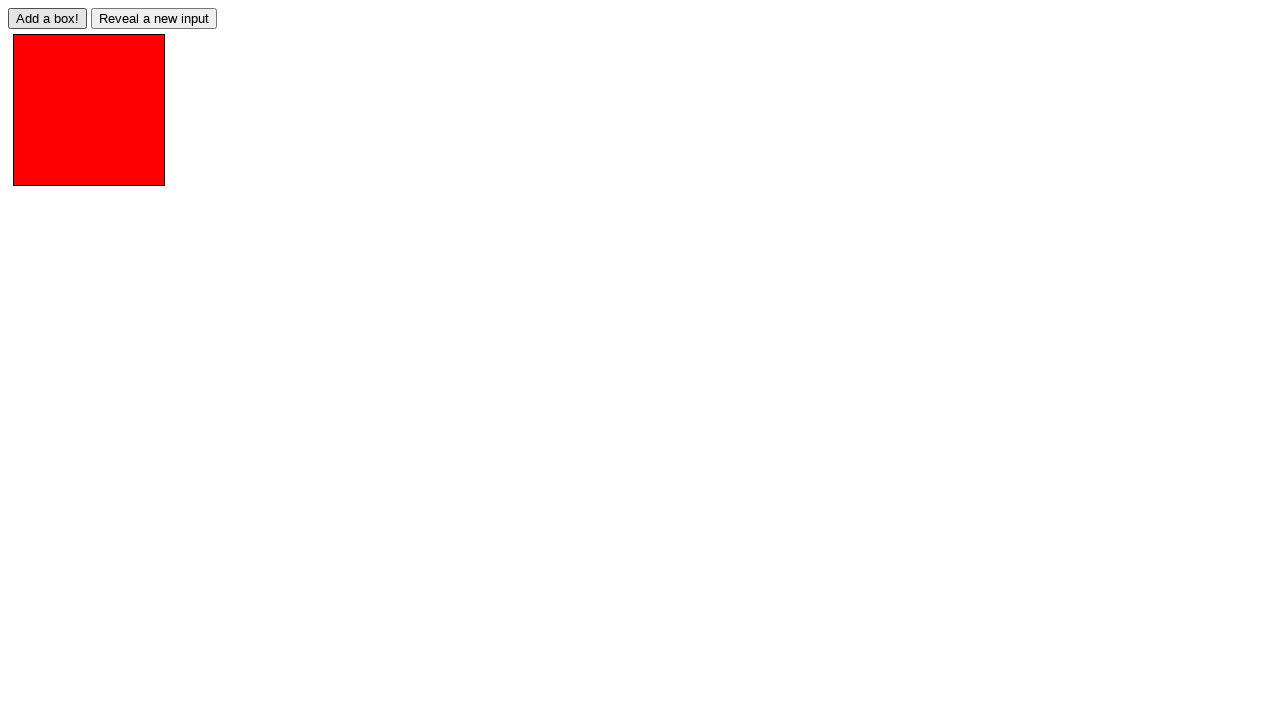